Tests JavaScript alert handling by clicking a confirm button, accepting the dialog, and verifying the result message displays correctly

Starting URL: https://the-internet.herokuapp.com/javascript_alerts

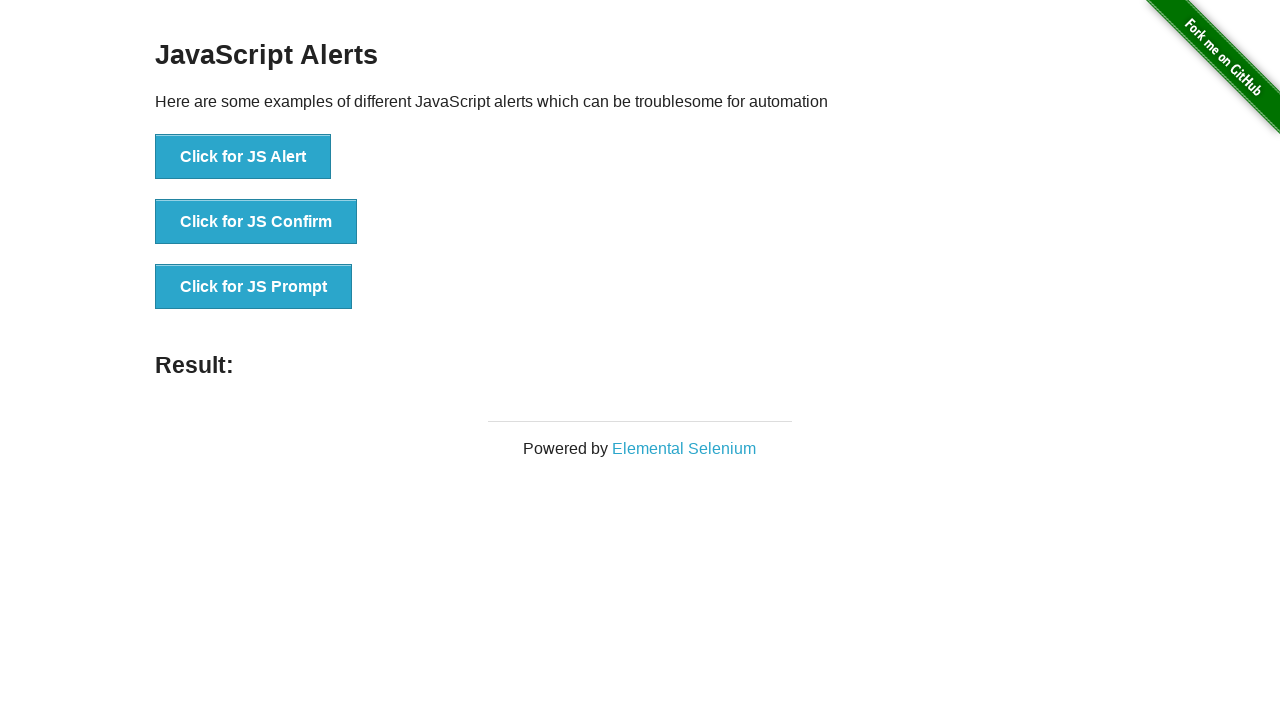

Set up dialog handler to accept alerts
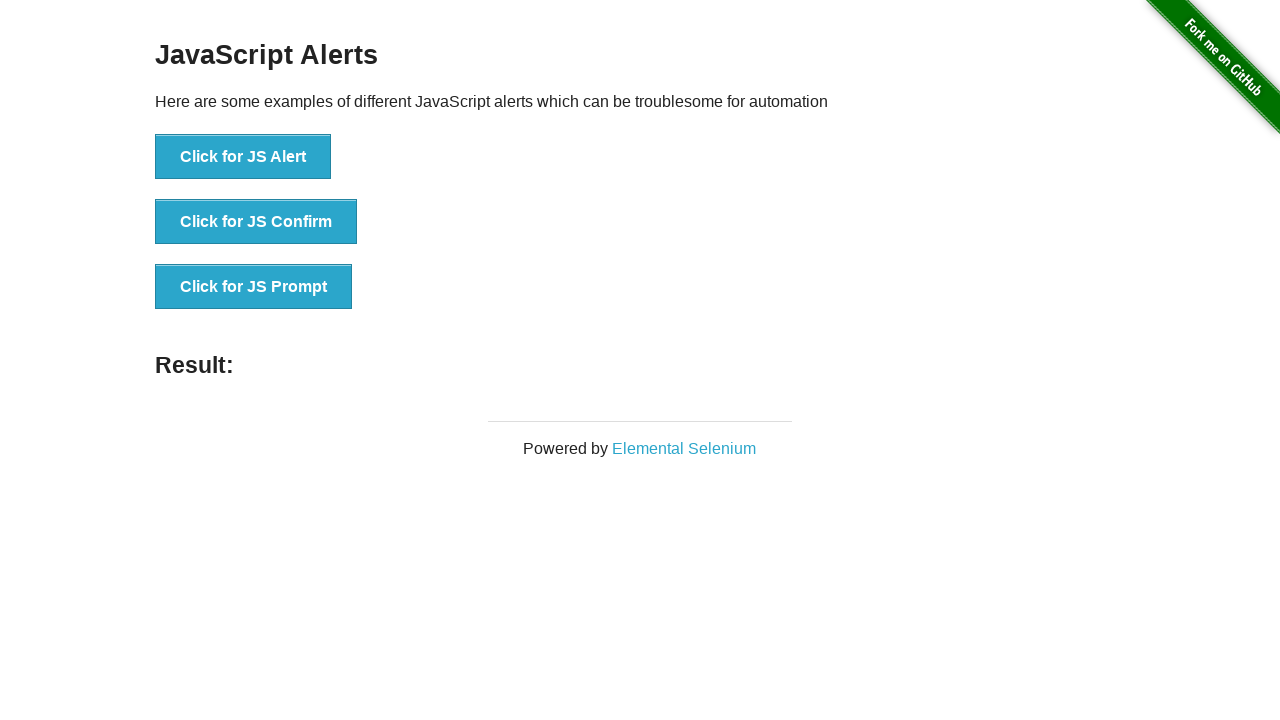

Clicked the JS Confirm button at (256, 222) on xpath=//button[@onClick='jsConfirm()']
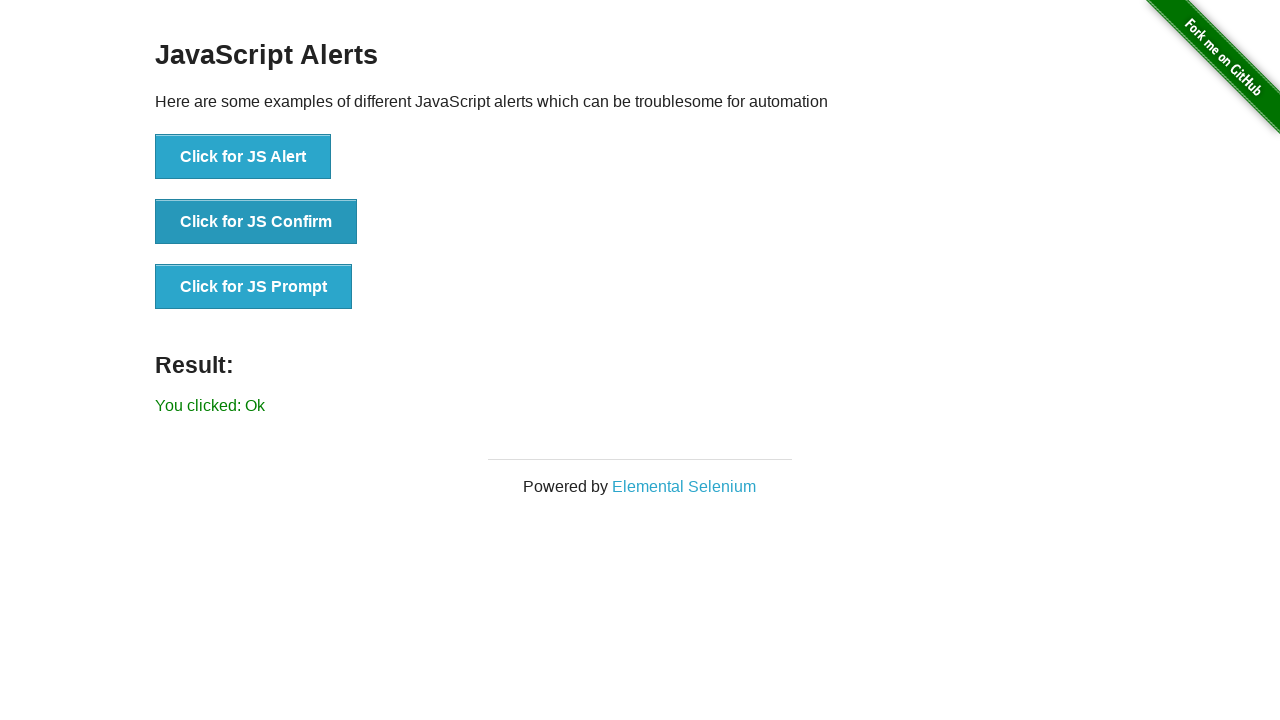

Retrieved result message text
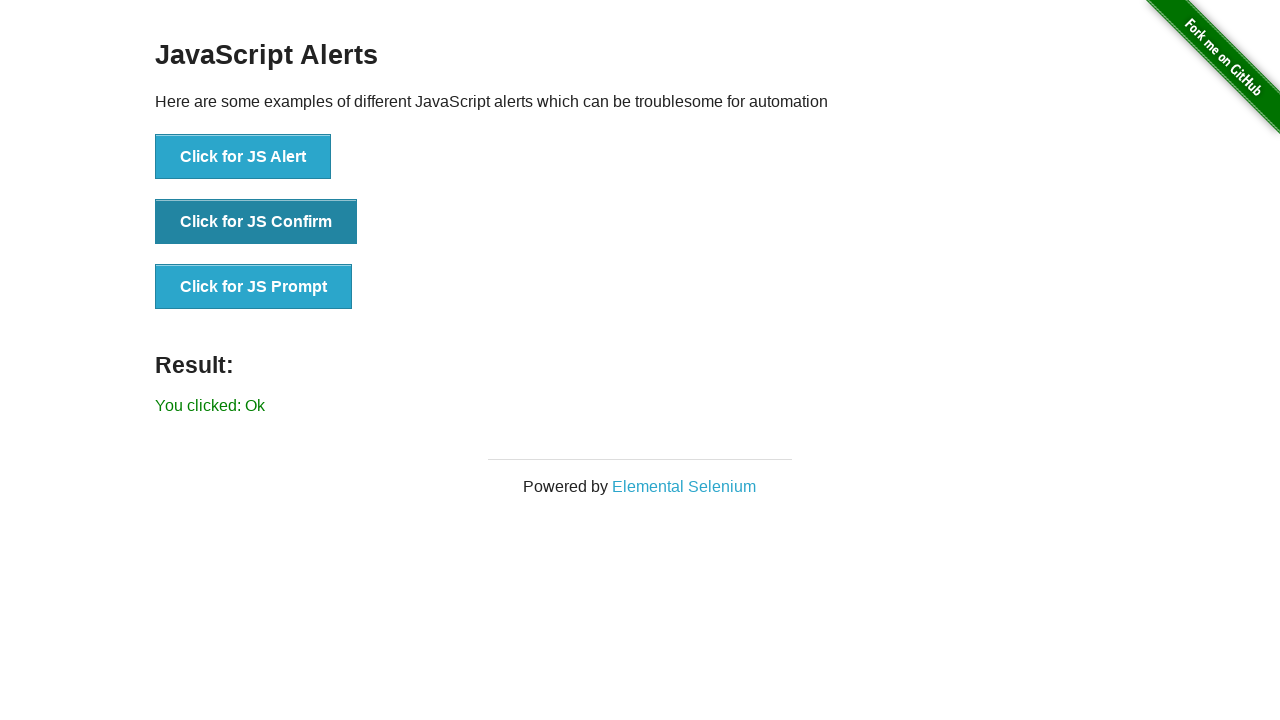

Verified result message displays 'You clicked: Ok'
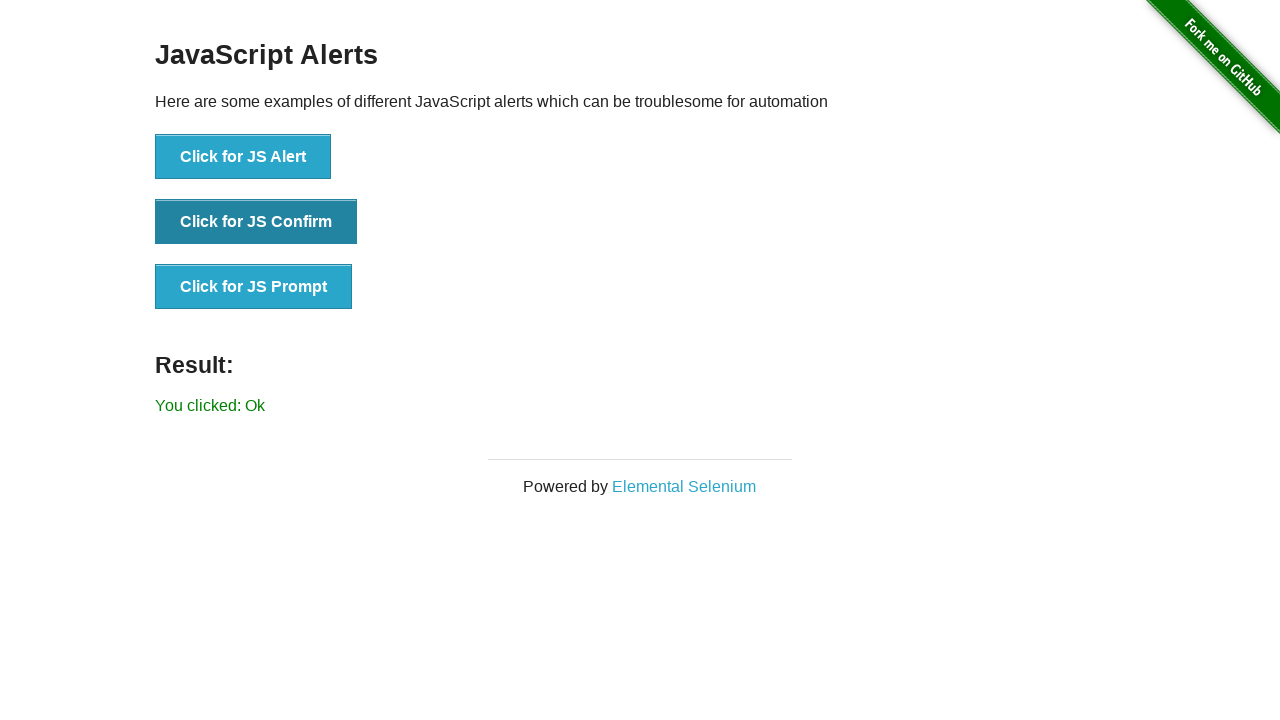

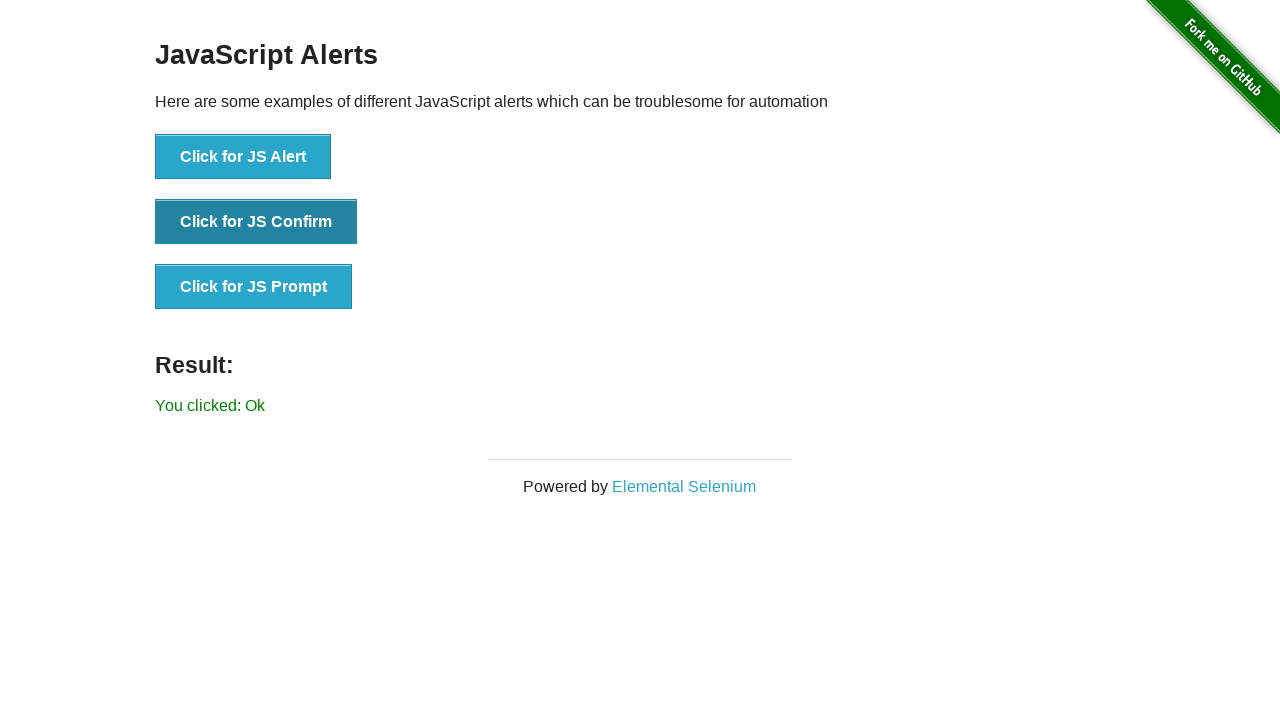